Tests custom radio button and checkbox selection on a Google Form by clicking elements using JavaScript executor

Starting URL: https://docs.google.com/forms/d/e/1FAIpQLSfiypnd69zhuDkjKgqvpID9kwO29UCzeCVrGGtbNPZXQok0jA/viewform

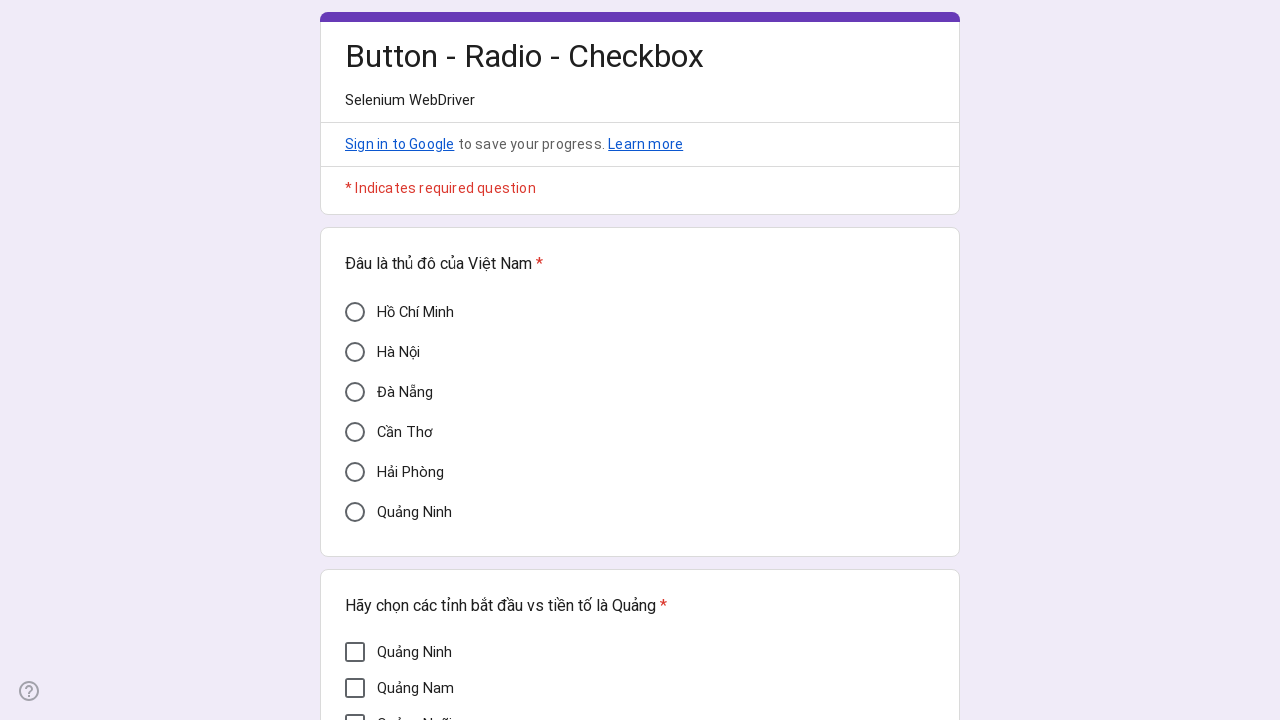

Navigated to Google Form
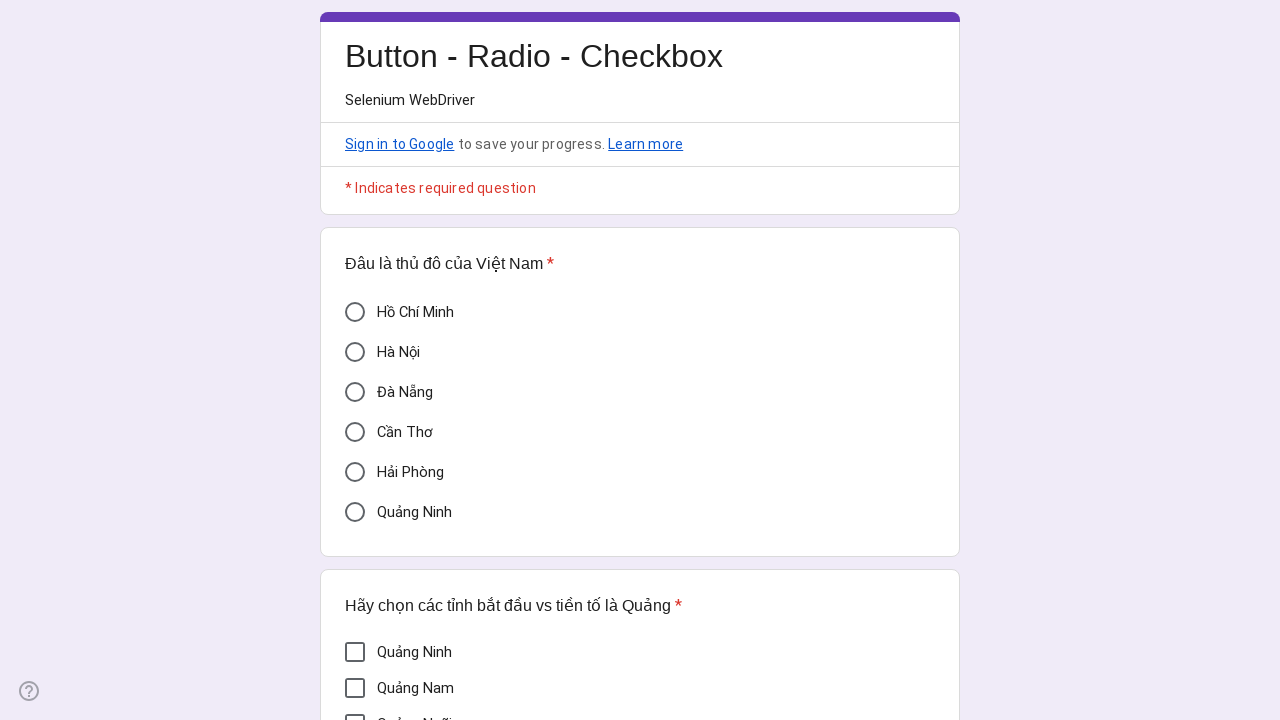

Located radio button for 'Hà Nội'
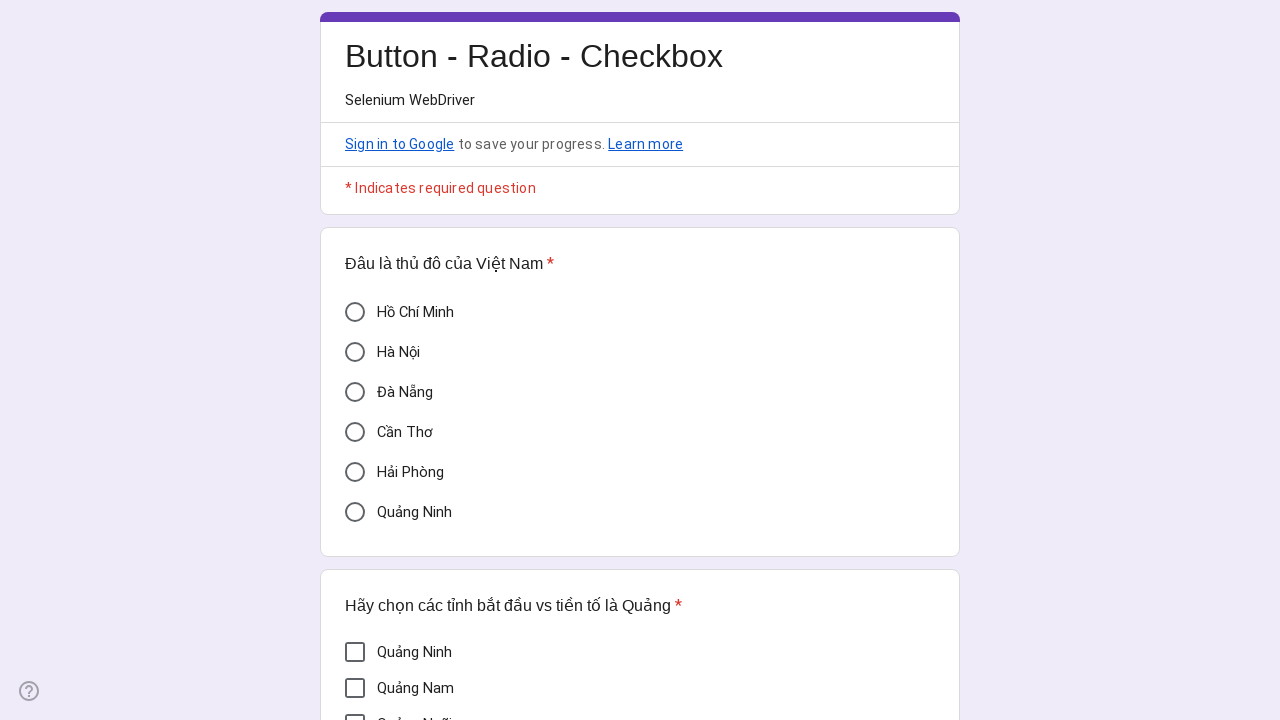

Clicked radio button for 'Hà Nội' using JavaScript executor
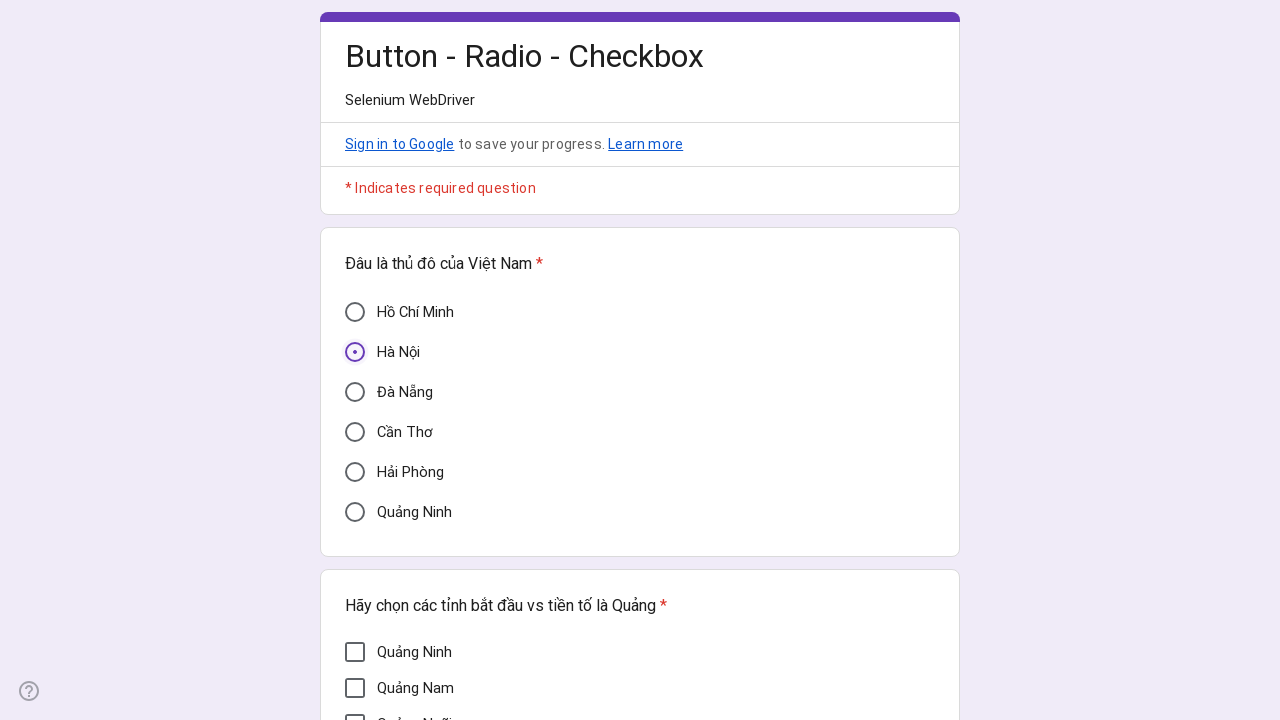

Located checkbox for 'Quảng Ngãi'
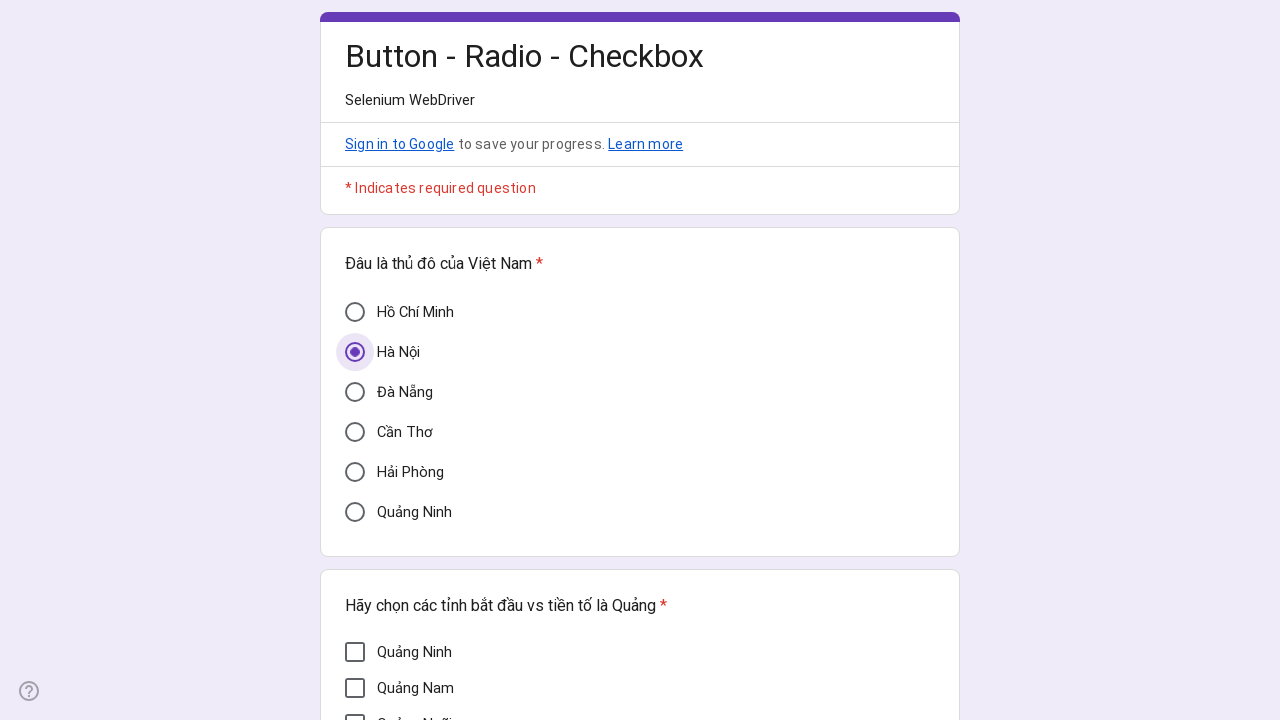

Clicked checkbox for 'Quảng Ngãi' using JavaScript executor
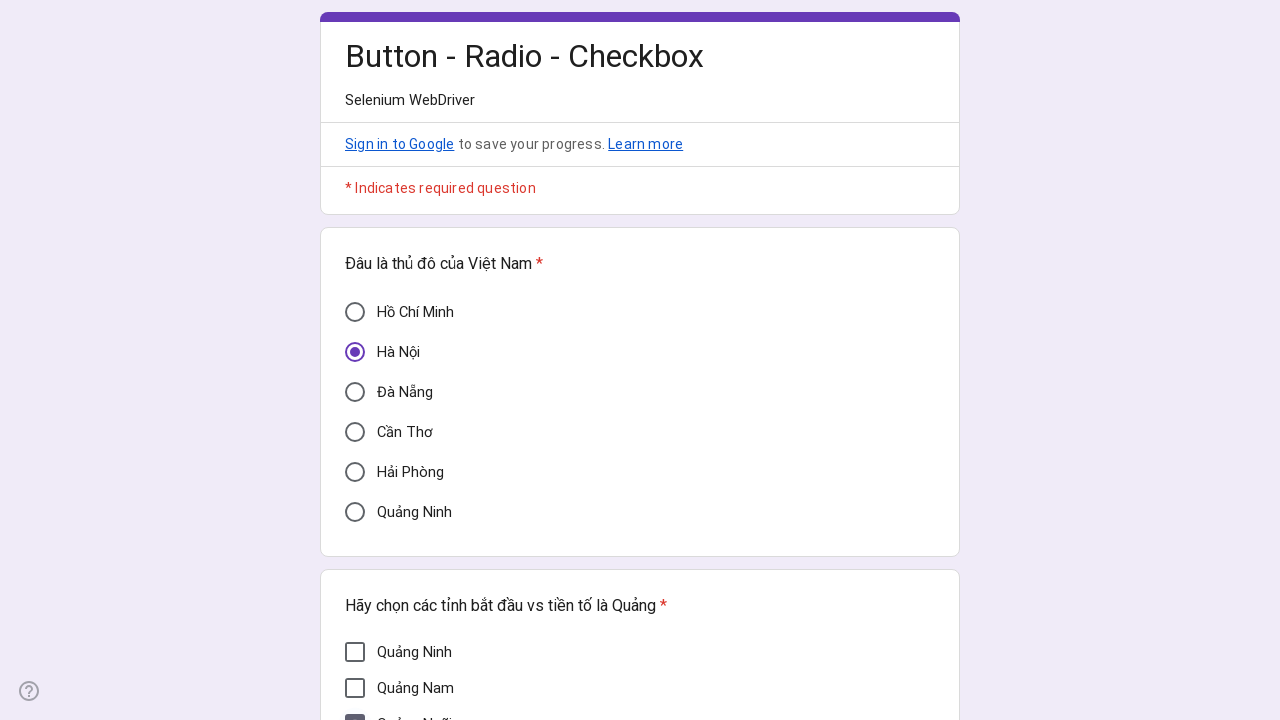

Verified radio button 'Hà Nội' is checked (aria-checked='true')
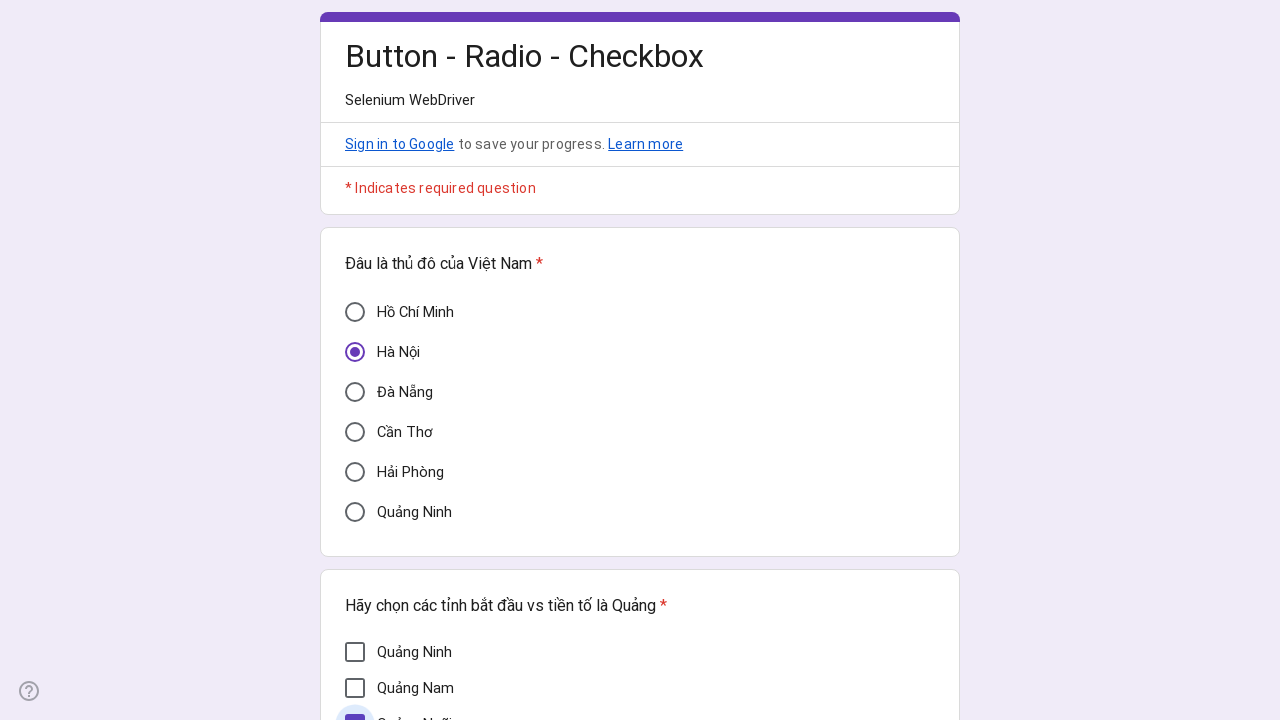

Verified checkbox 'Quảng Ngãi' is checked (aria-checked='true')
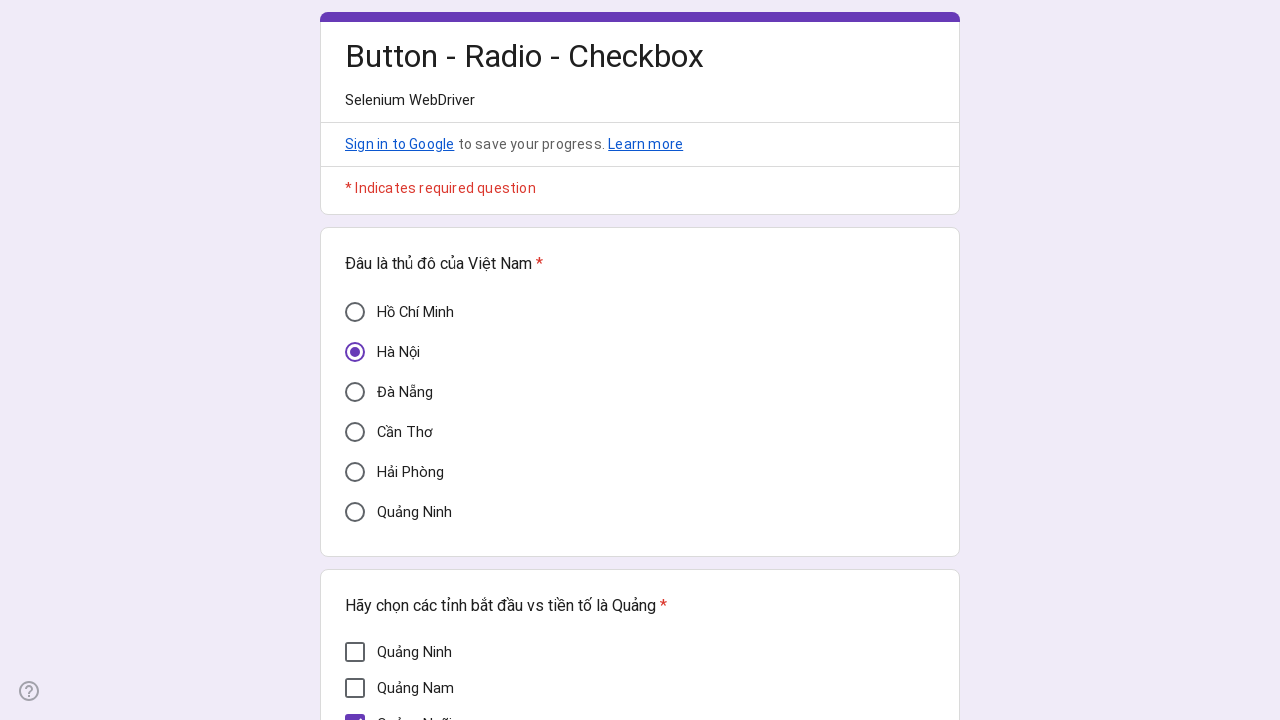

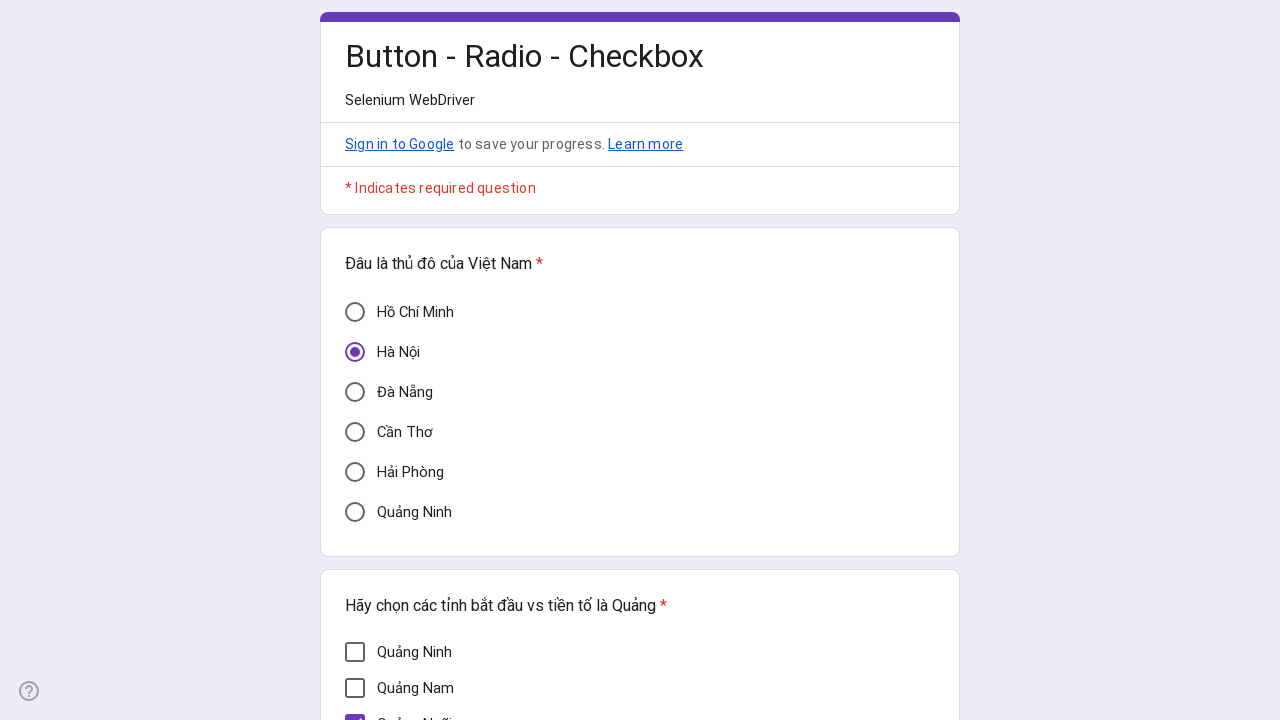